Tests Cyrillic text search functionality by entering Russian characters in the search field

Starting URL: https://simonsmith.github.io/github-user-search/#/search

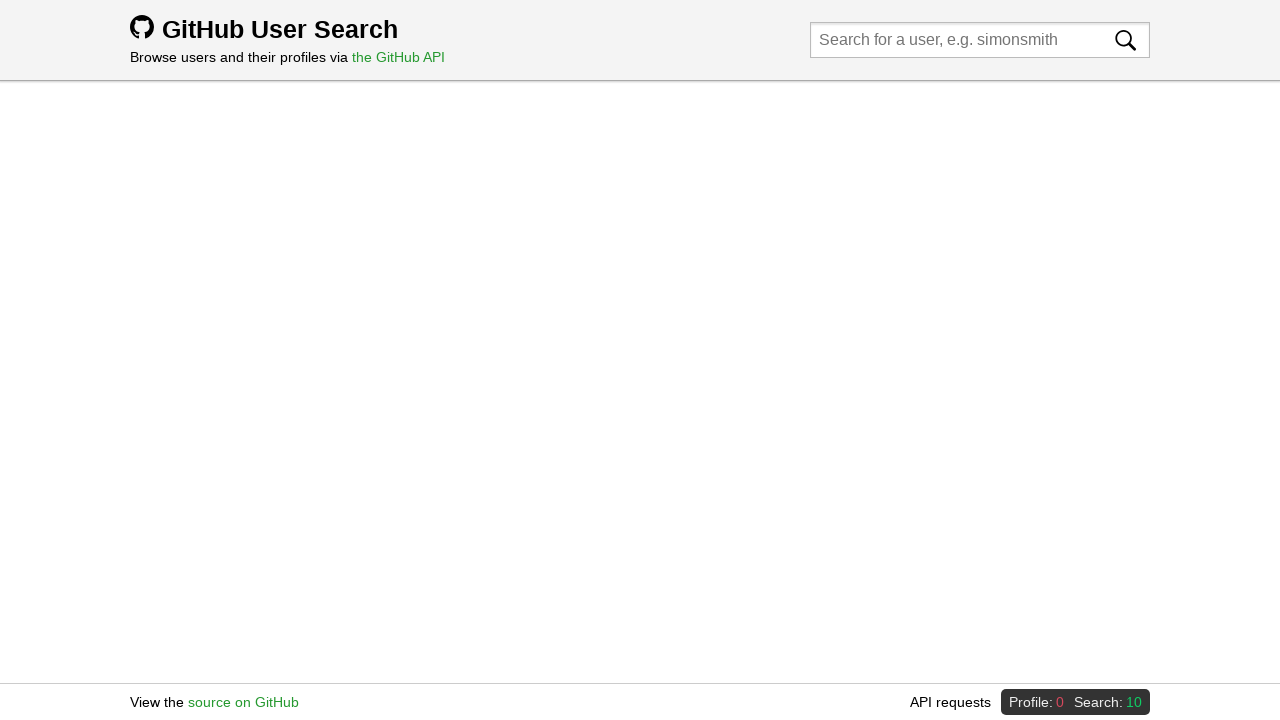

Filled search field with Cyrillic text 'Где Что' on input[type='text']
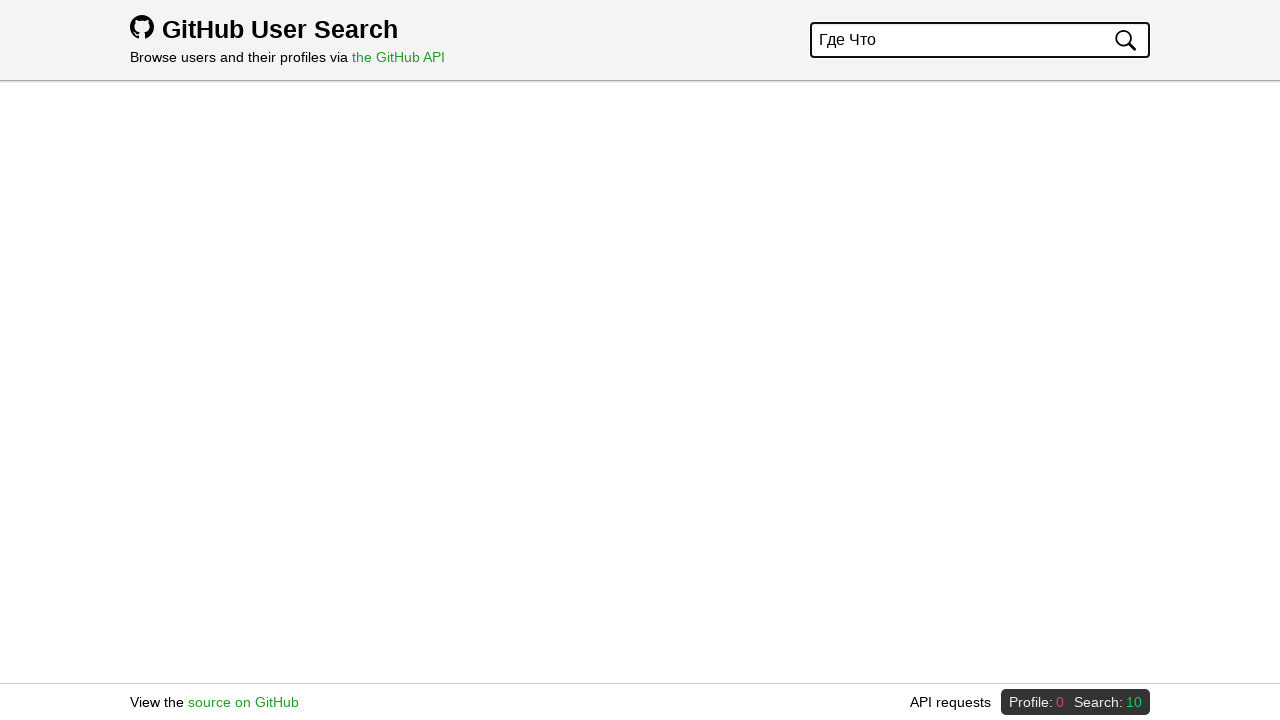

Pressed Enter to search for Cyrillic text on input[type='text']
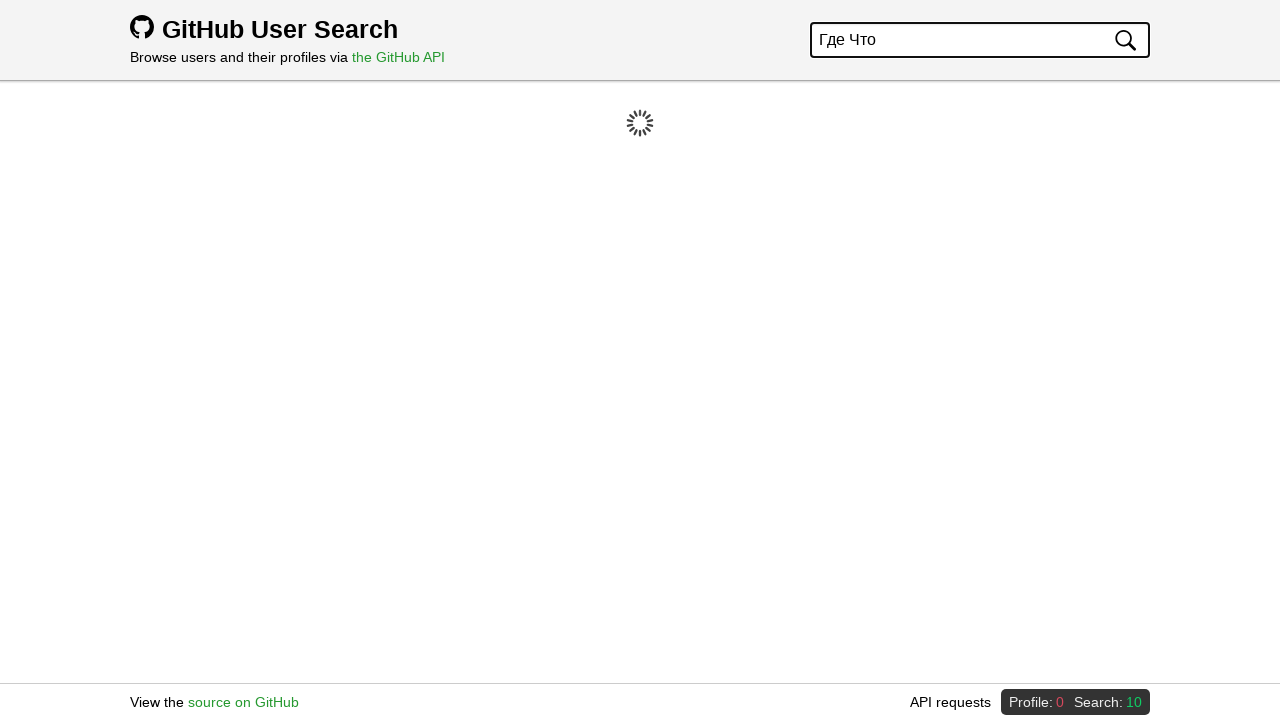

Search results message appeared
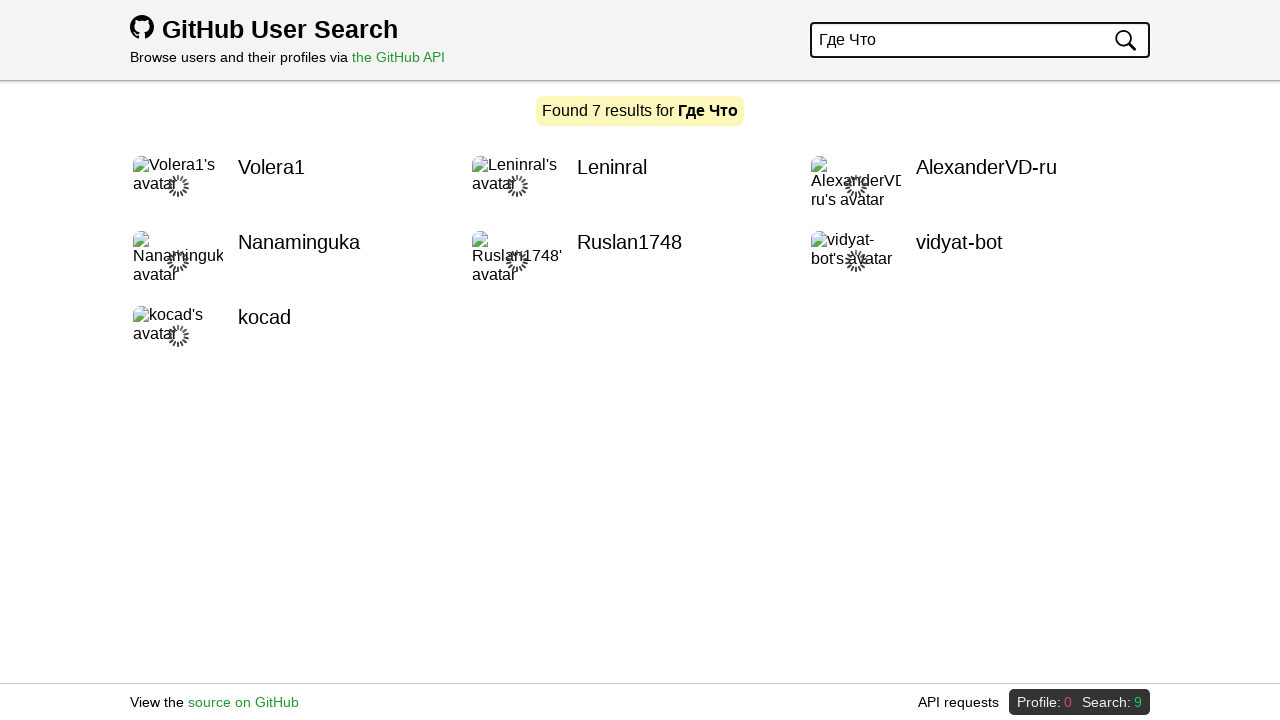

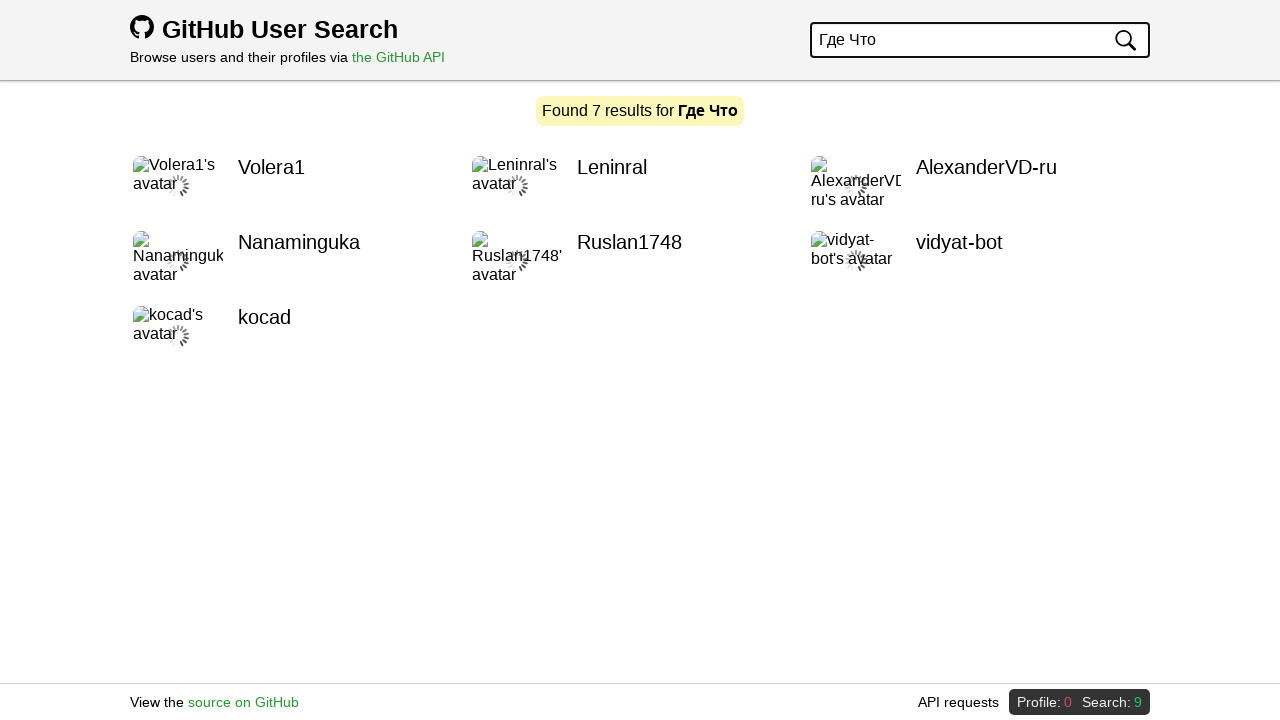